Tests double-click functionality on W3Schools by switching to an iframe and performing a double-click action on a paragraph element, then verifying the result text changes

Starting URL: https://www.w3schools.com/jsref/tryit.asp?filename=tryjsref_ondblclick

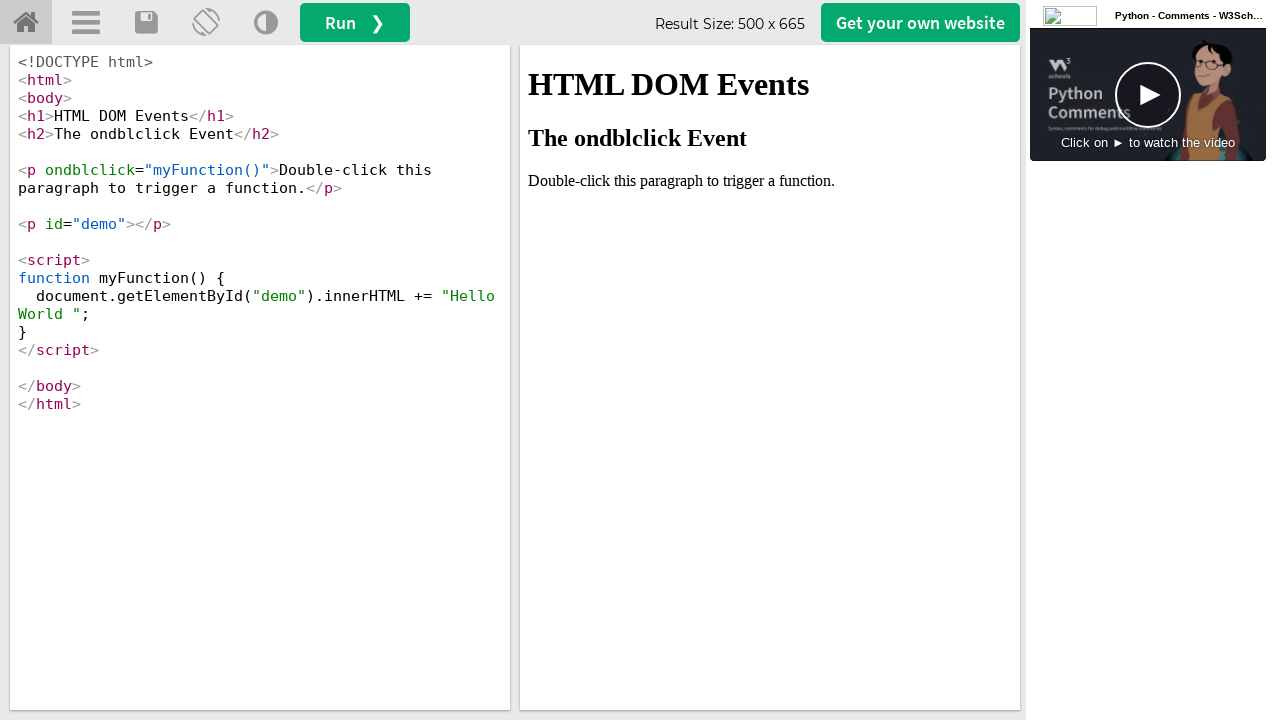

Located and switched to the iframe with ID 'iframeResult'
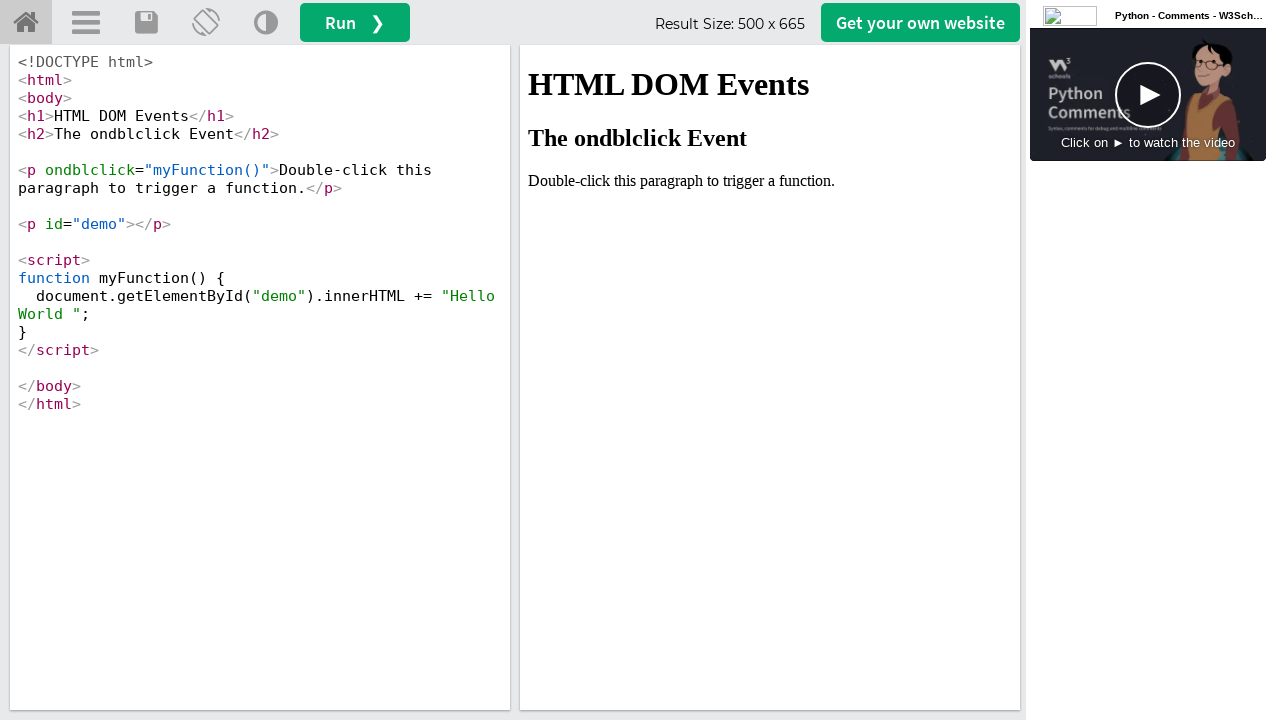

Double-clicked on the paragraph element containing 'Double-click' text at (770, 181) on #iframeResult >> internal:control=enter-frame >> xpath=//p[contains(text(),'Doub
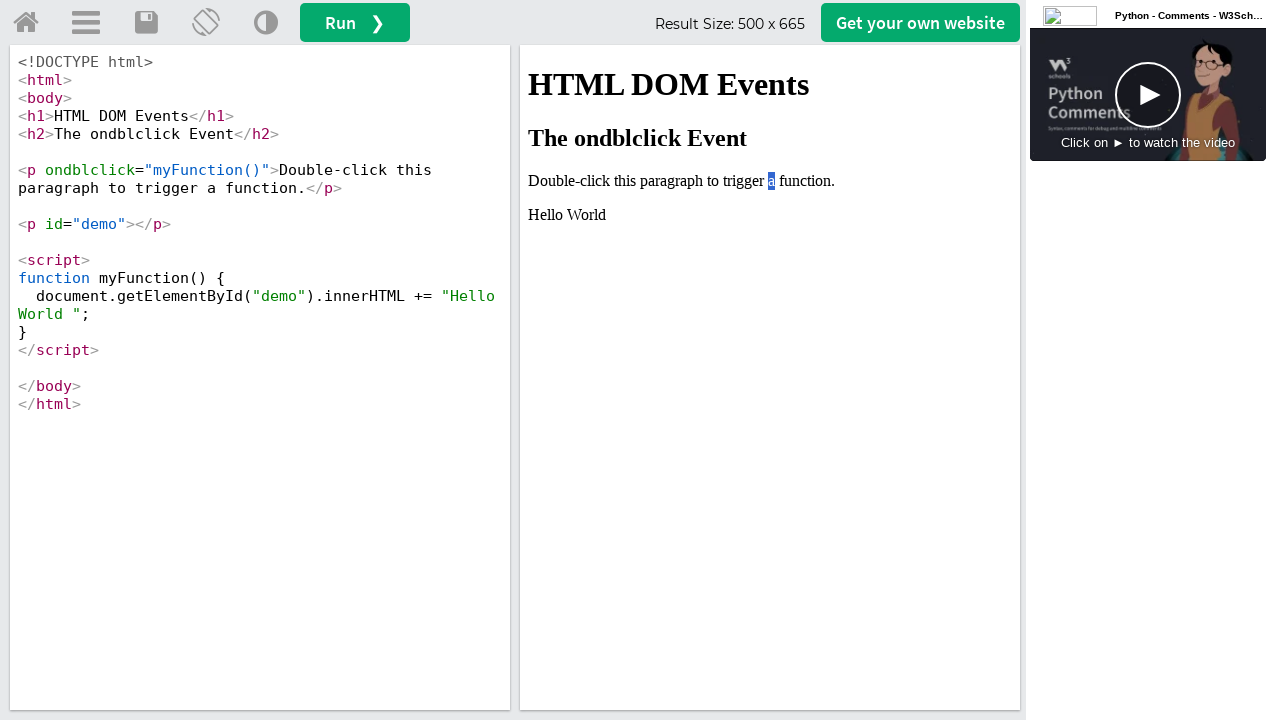

Verified that the result text in the #demo element appeared after double-click
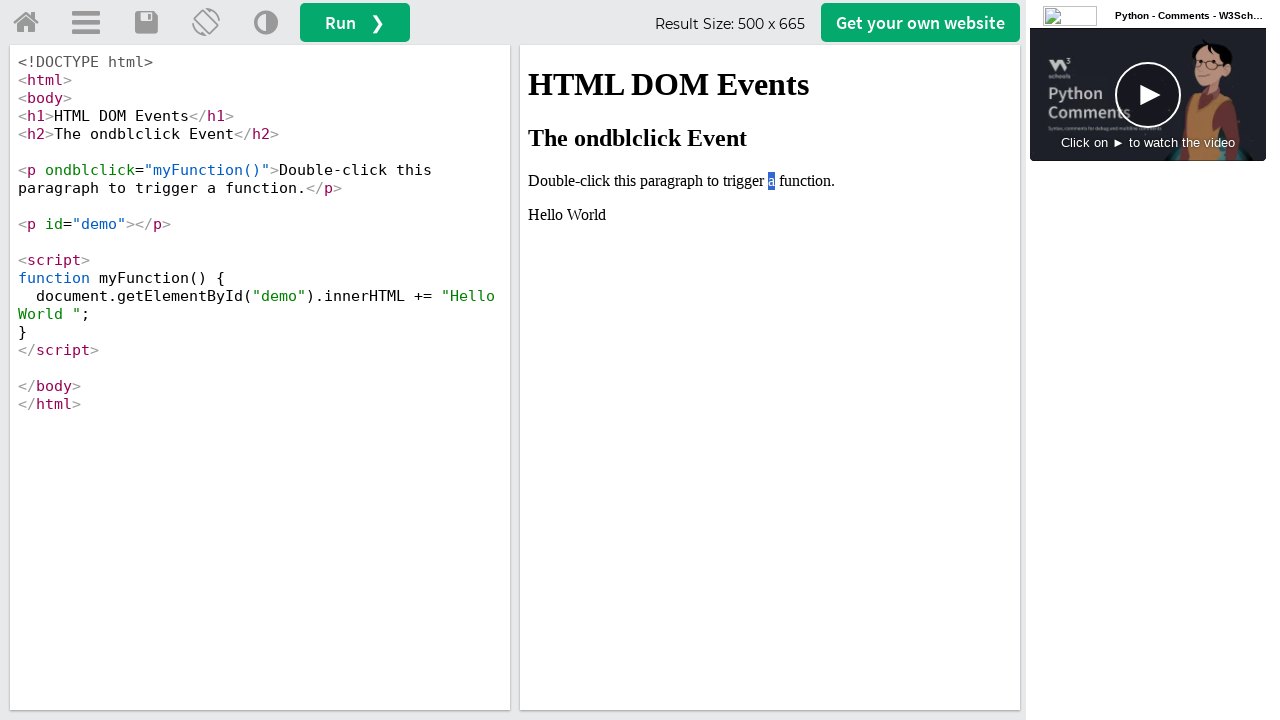

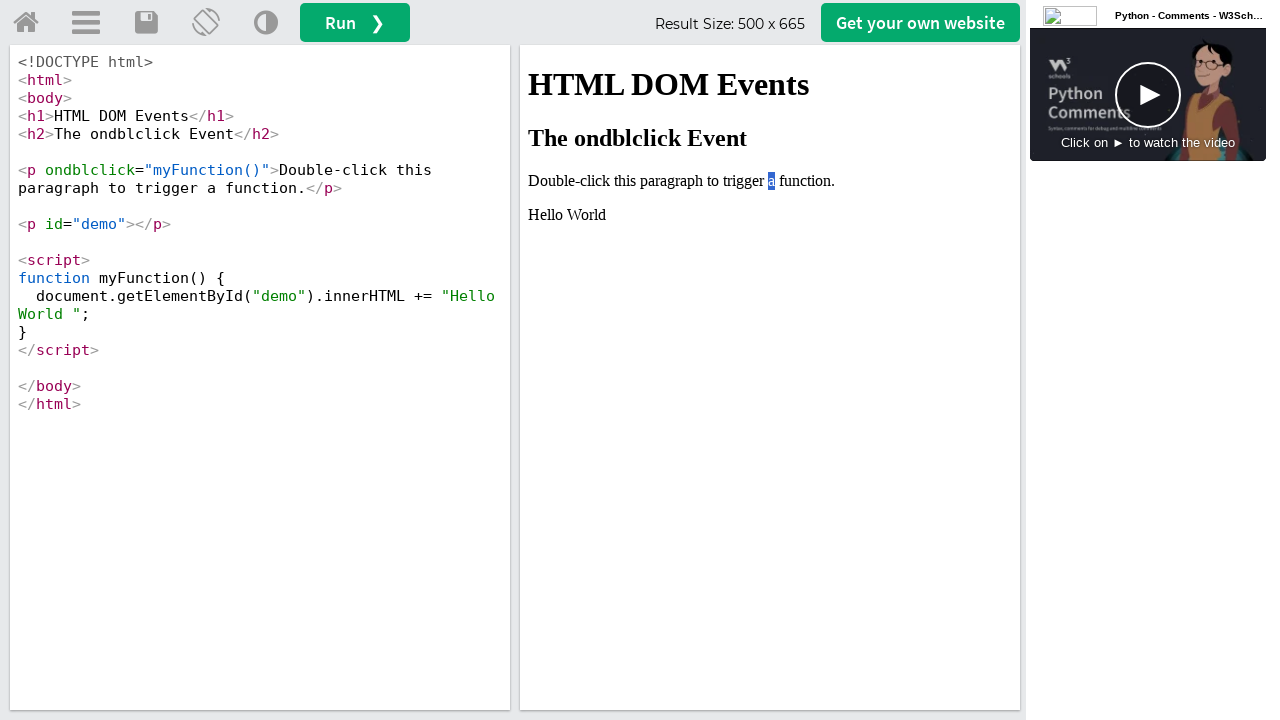